Tests dynamic loading functionality by clicking through to a dynamic loading example page, triggering the loading process, and waiting for hidden elements to become visible

Starting URL: https://the-internet.herokuapp.com/dynamic_loading

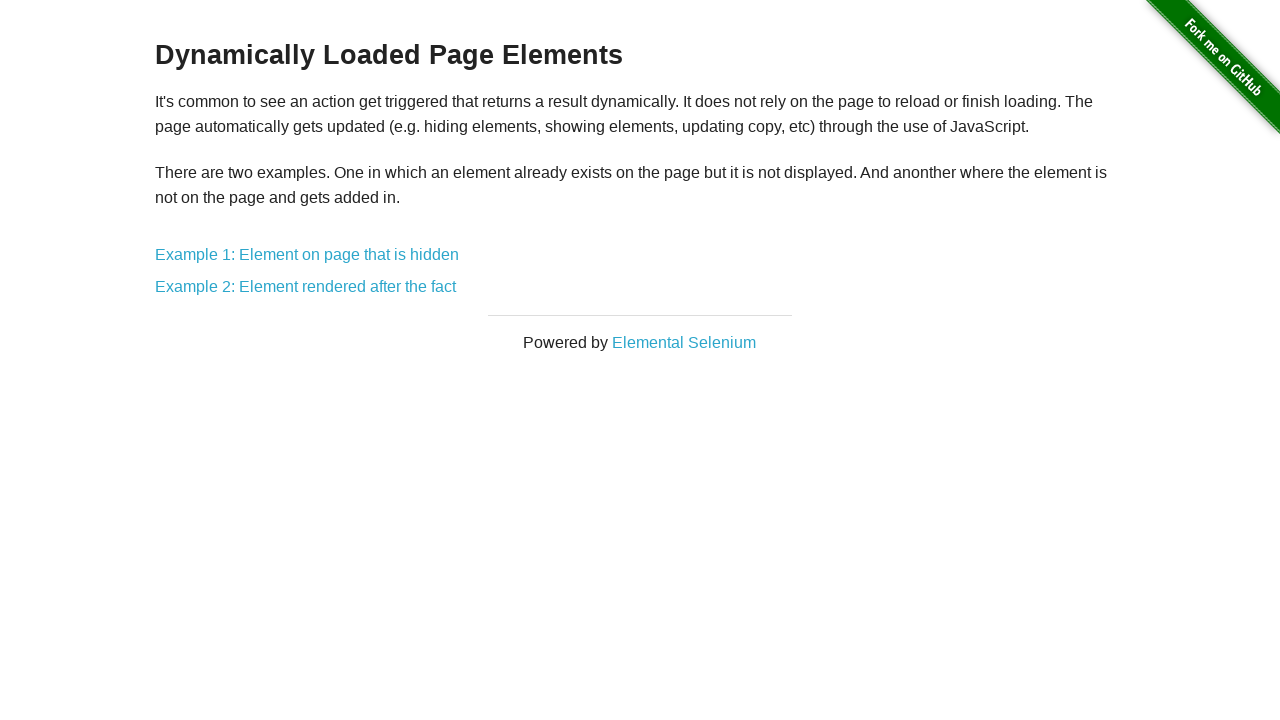

Clicked link to dynamic loading example 1 at (307, 255) on a[href='/dynamic_loading/1']
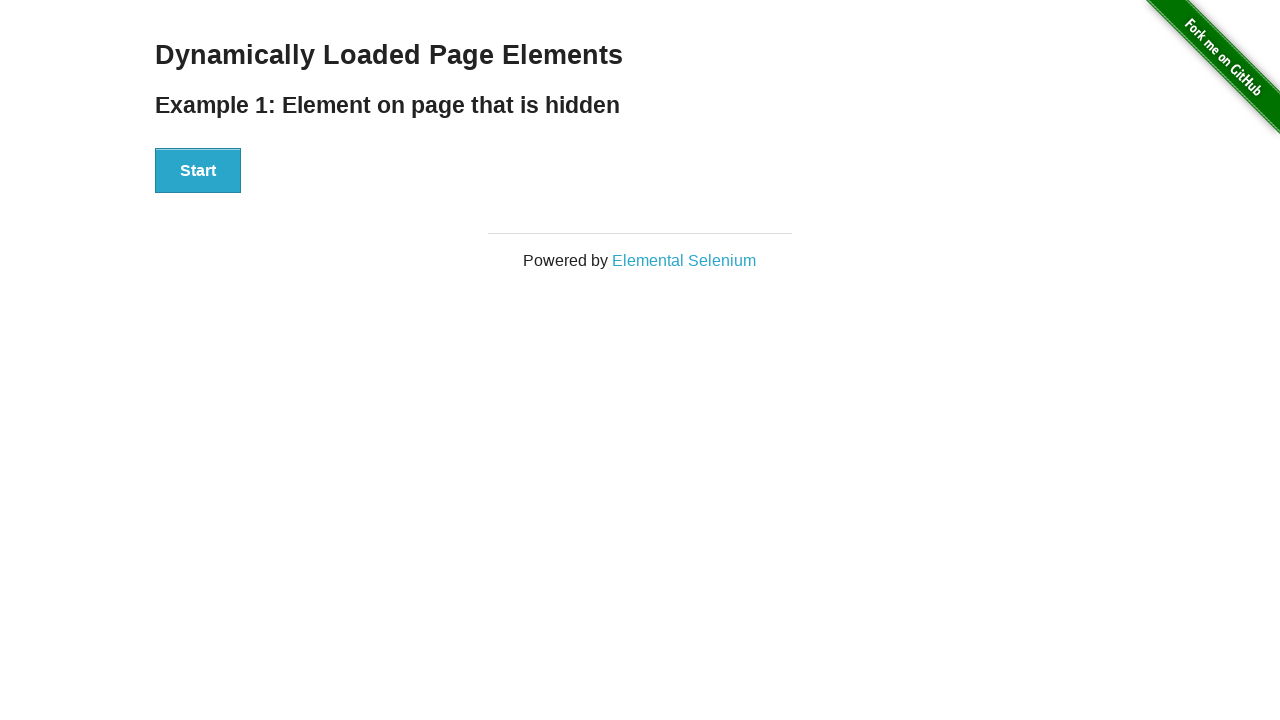

Clicked Start button to trigger dynamic loading at (198, 171) on #start button
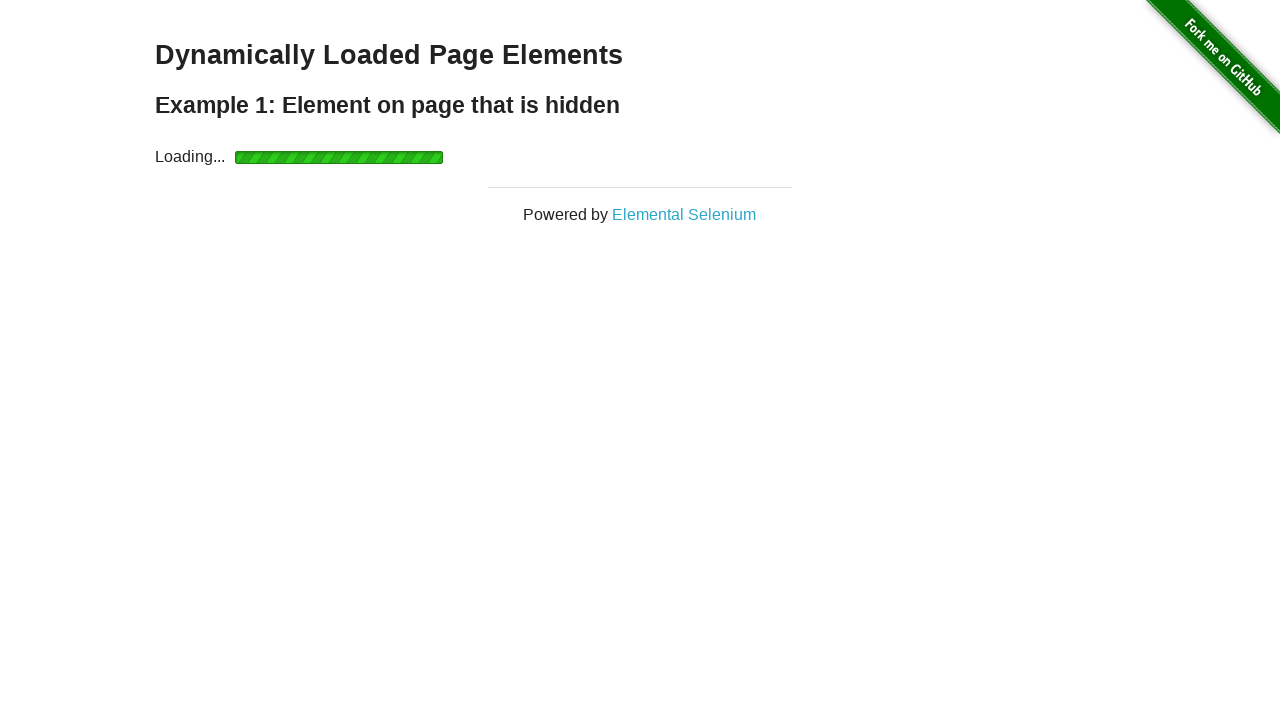

Hidden element became visible after dynamic loading completed
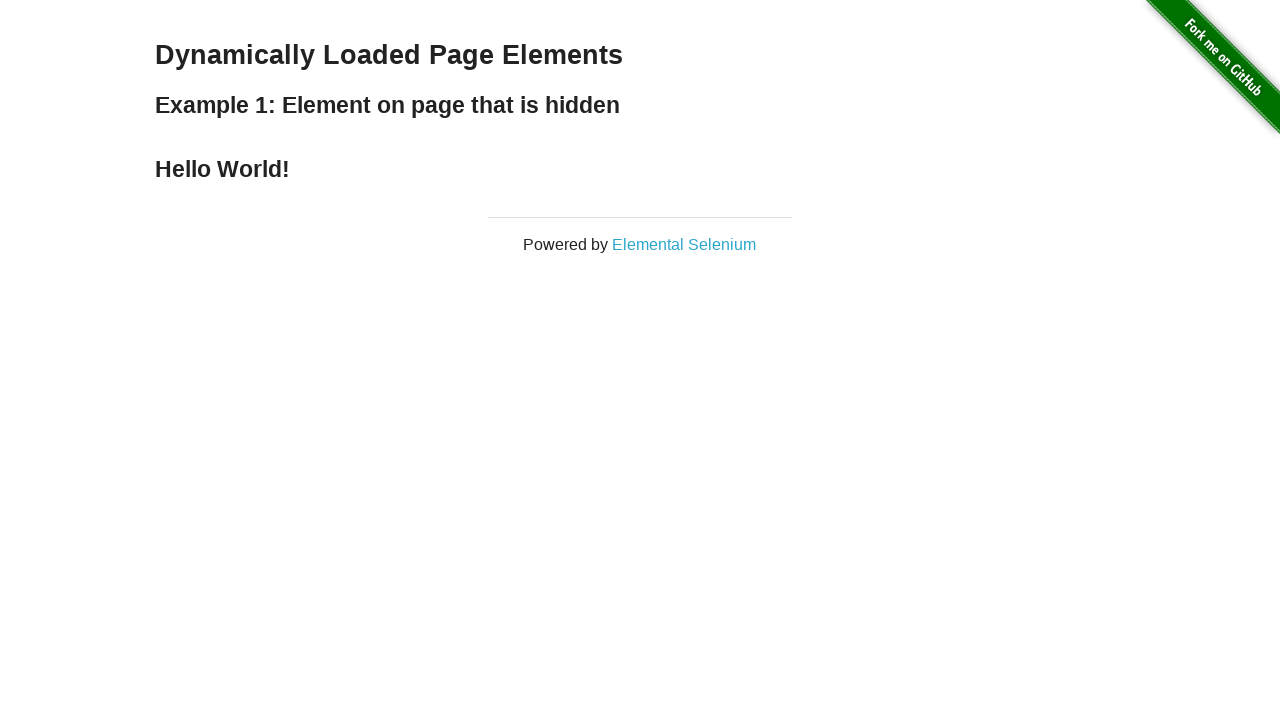

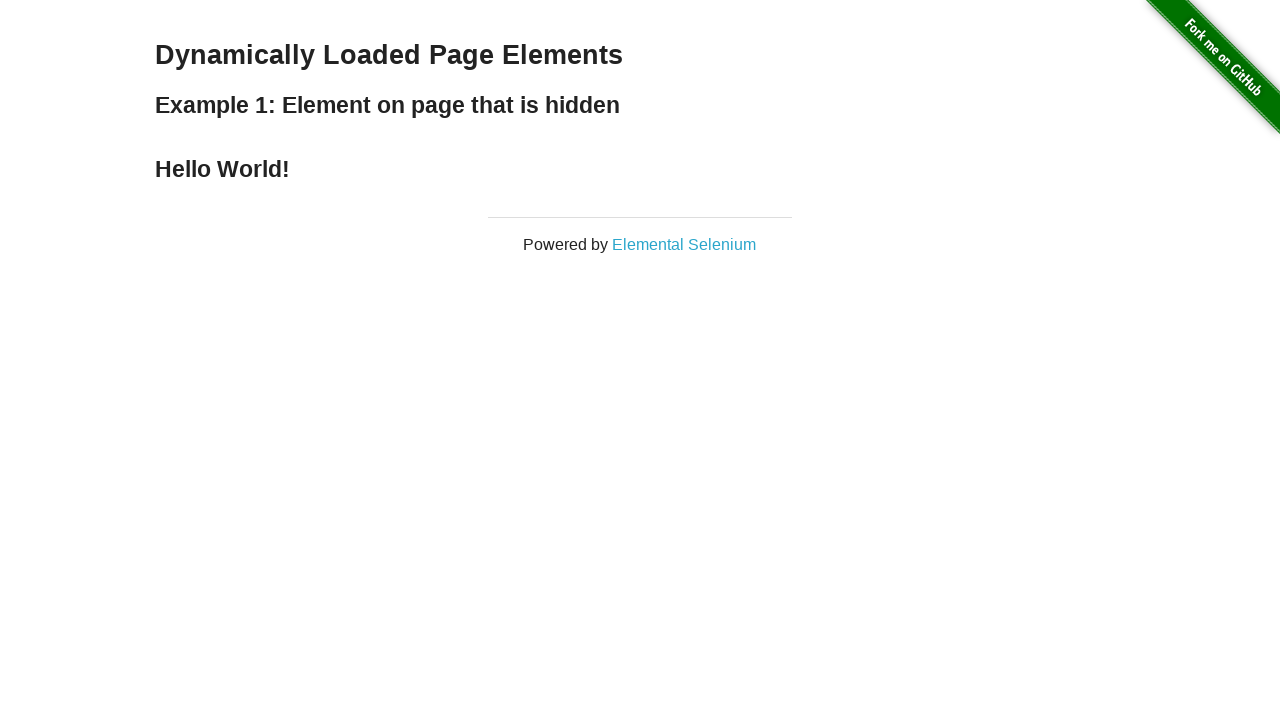